Tests typing text in capital letters using Shift key modifier in a textarea element.

Starting URL: http://omayo.blogspot.com

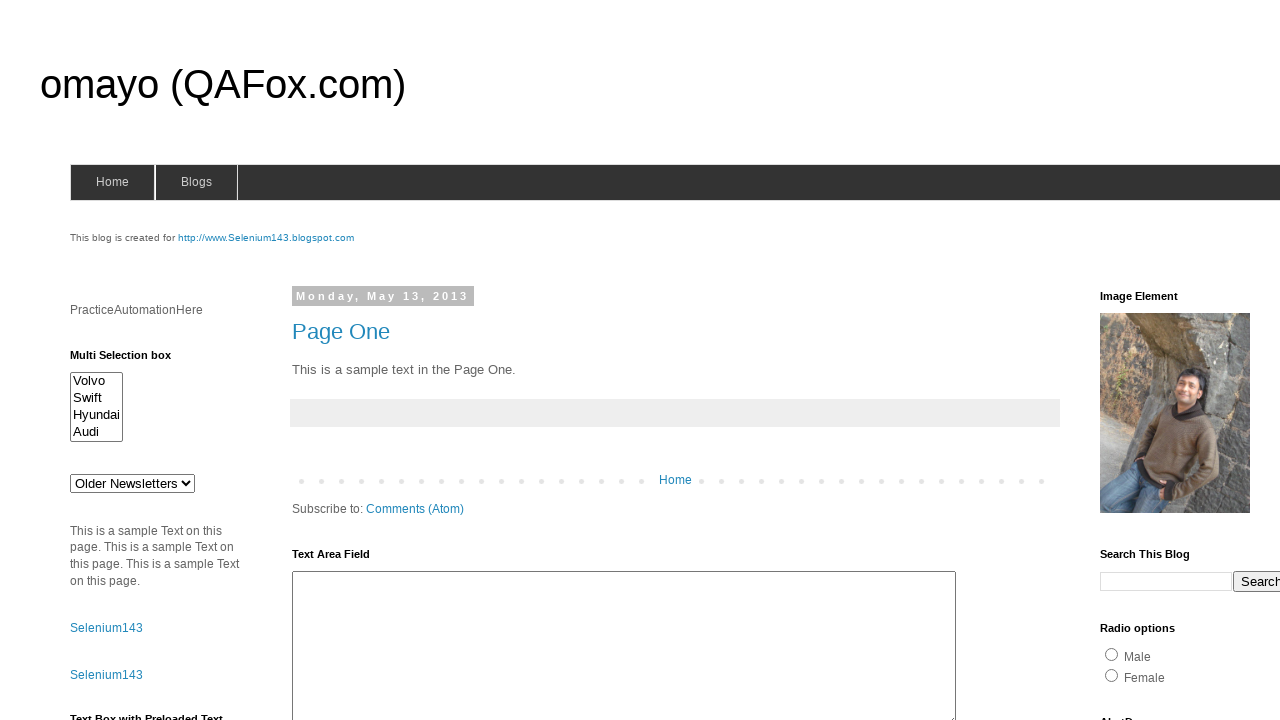

Located and waited for textarea#ta1 to become visible
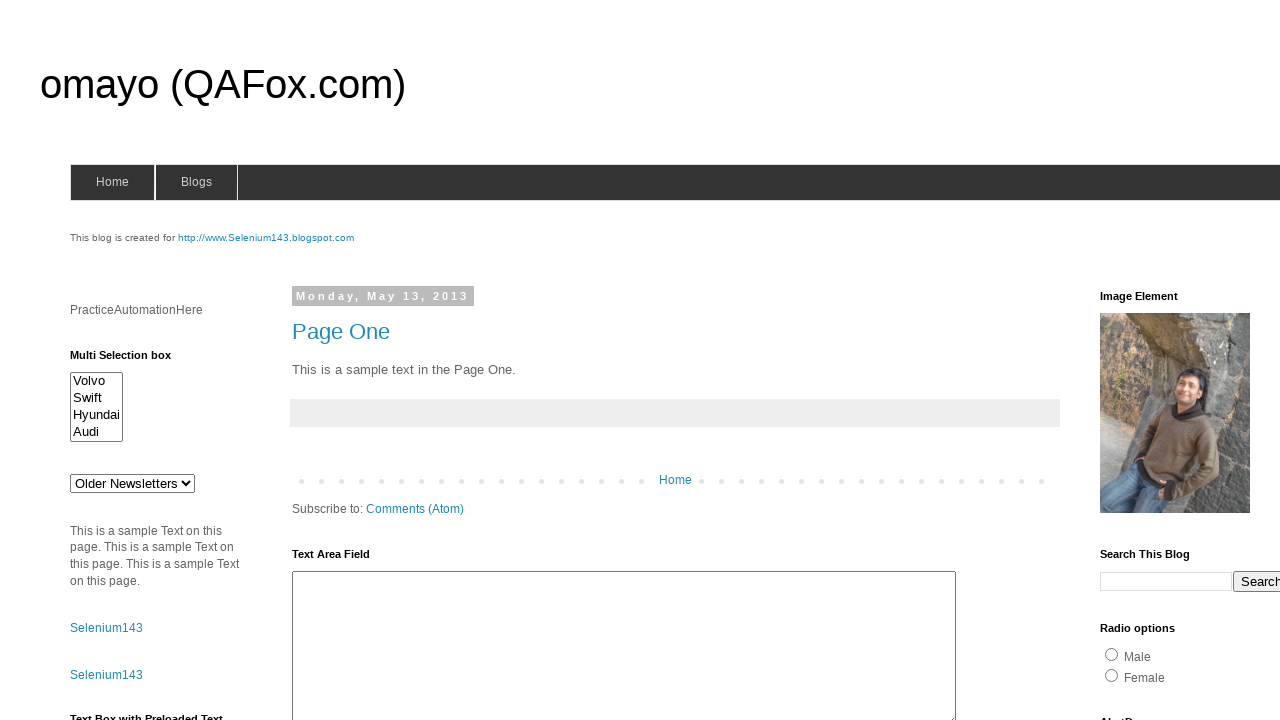

Clicked textarea#ta1 to focus it at (624, 643) on textarea#ta1
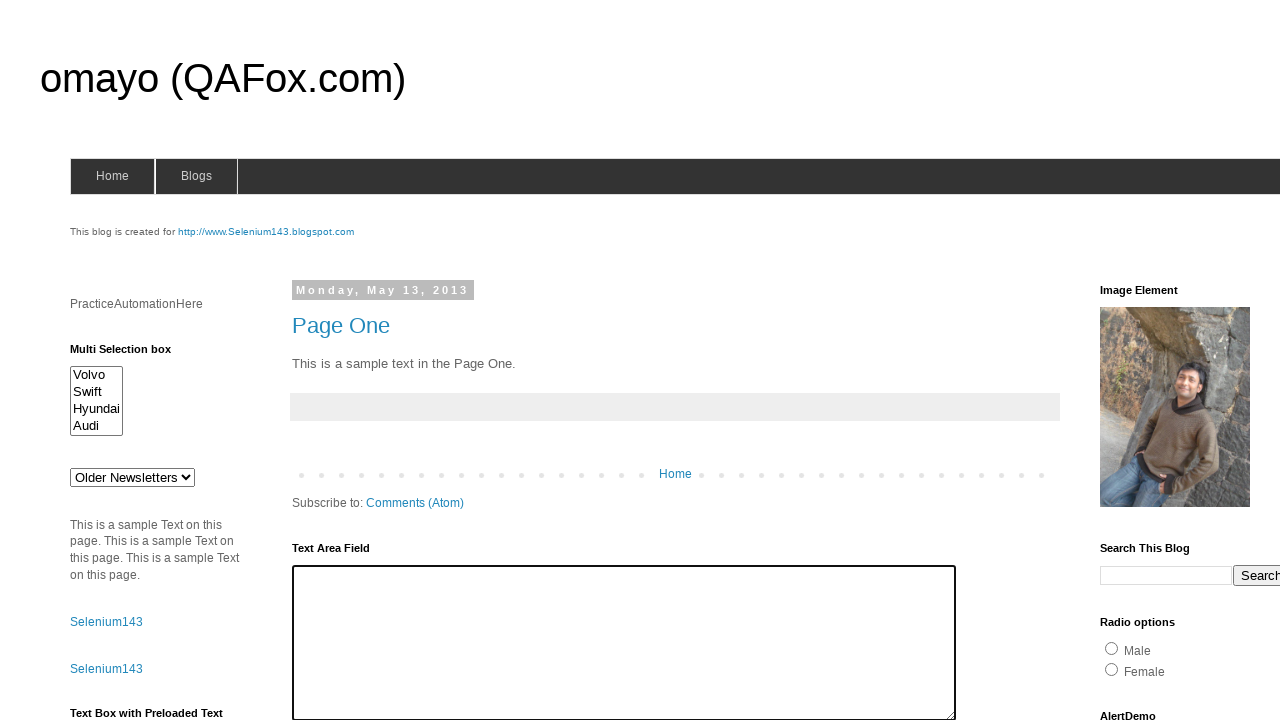

Pressed Shift key down
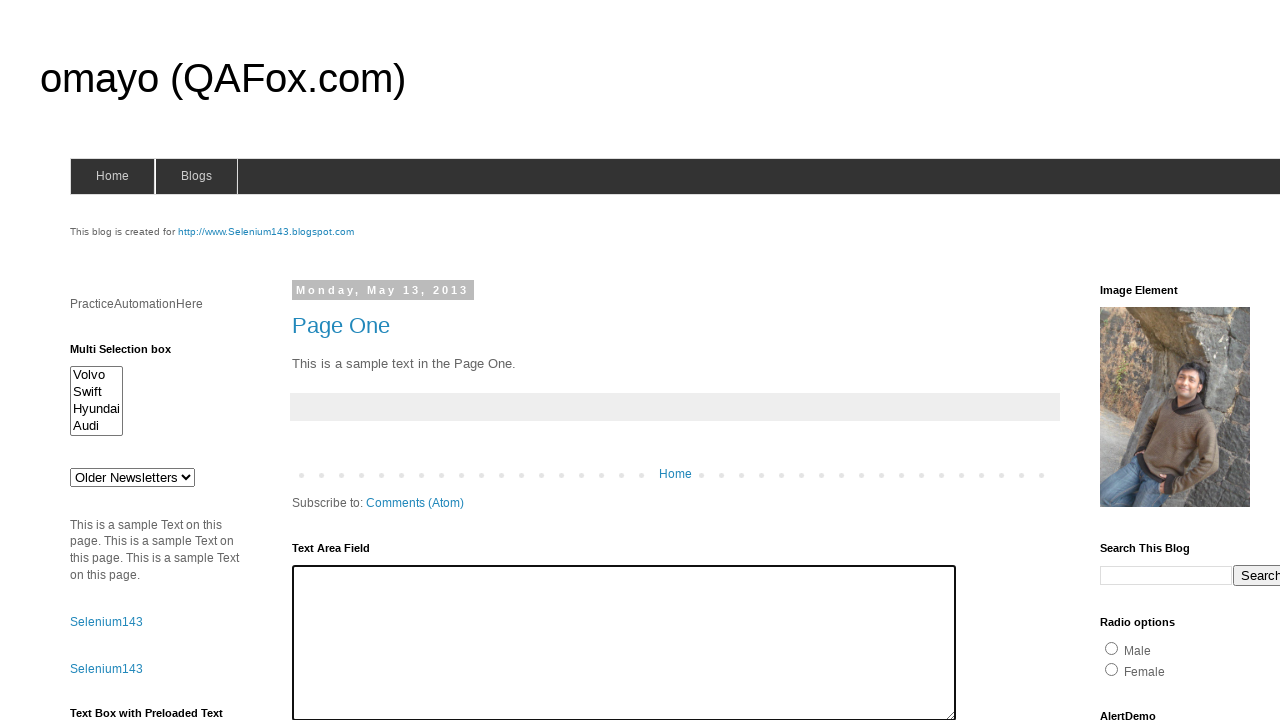

Typed 'capital' with Shift modifier (CAPITAL)
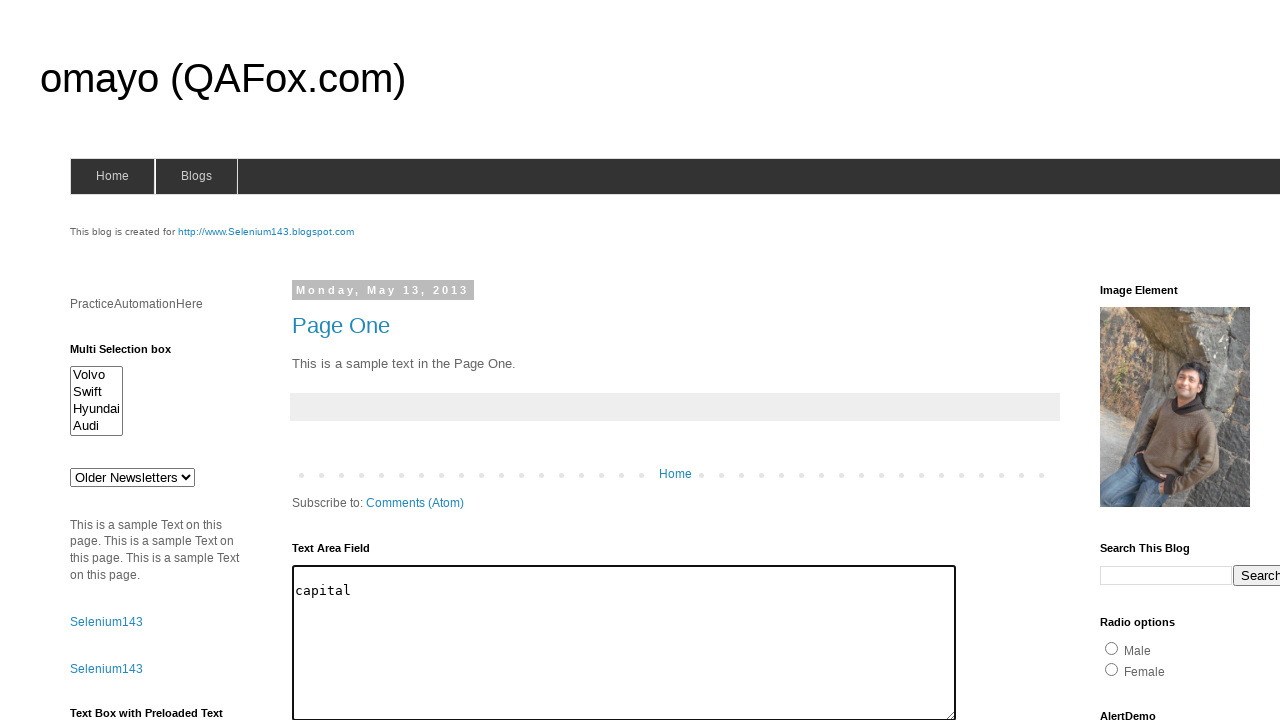

Released Shift key
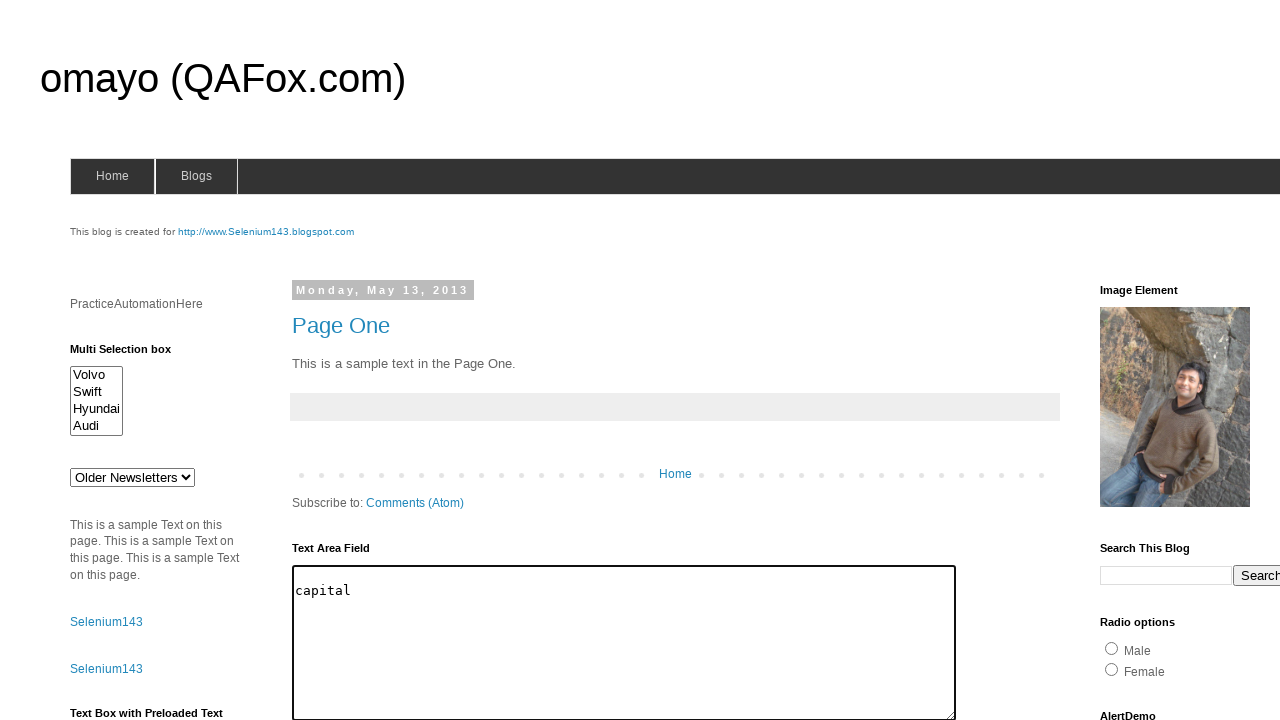

Pressed Shift key down for second word
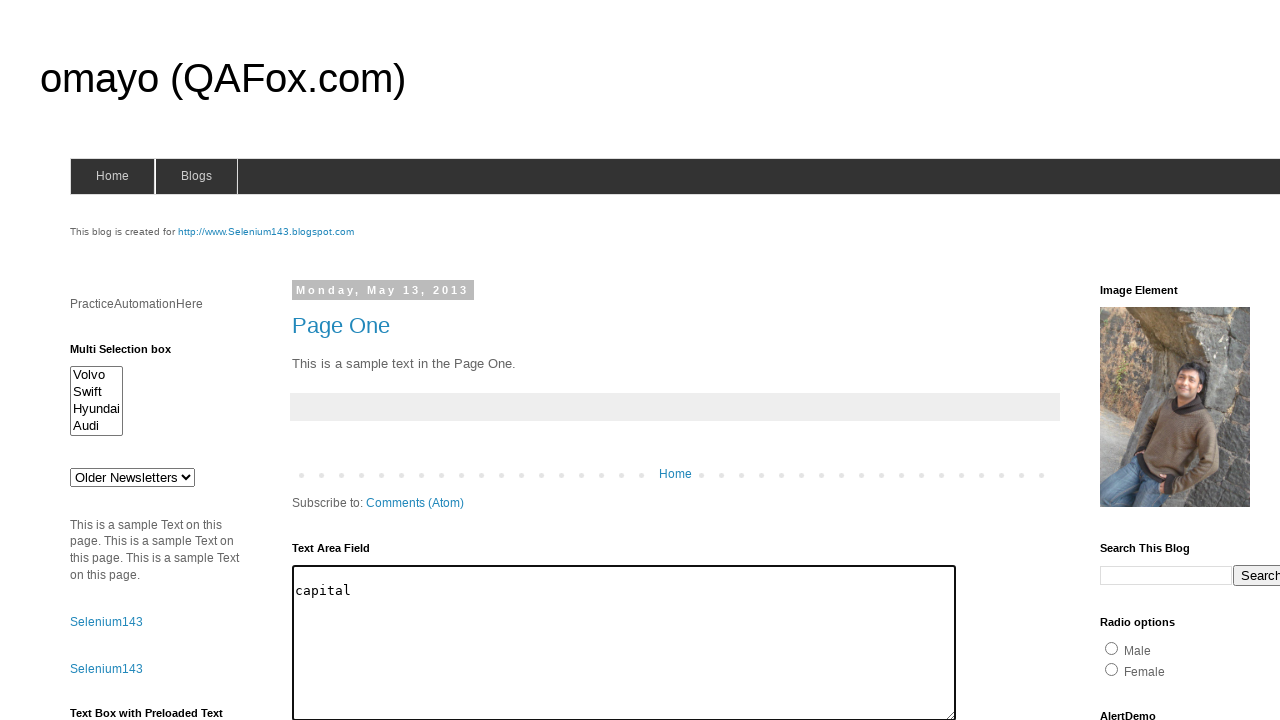

Typed 'capital' with Shift modifier (CAPITAL) for second word
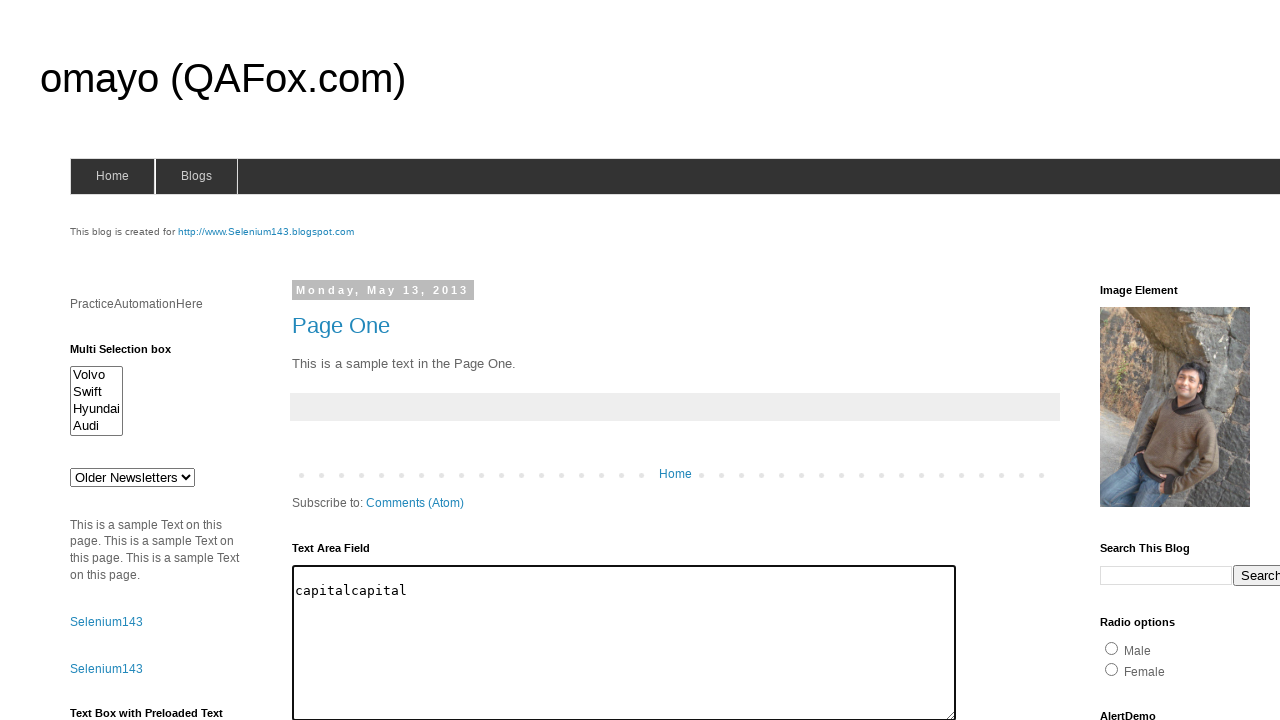

Released Shift key after typing second word
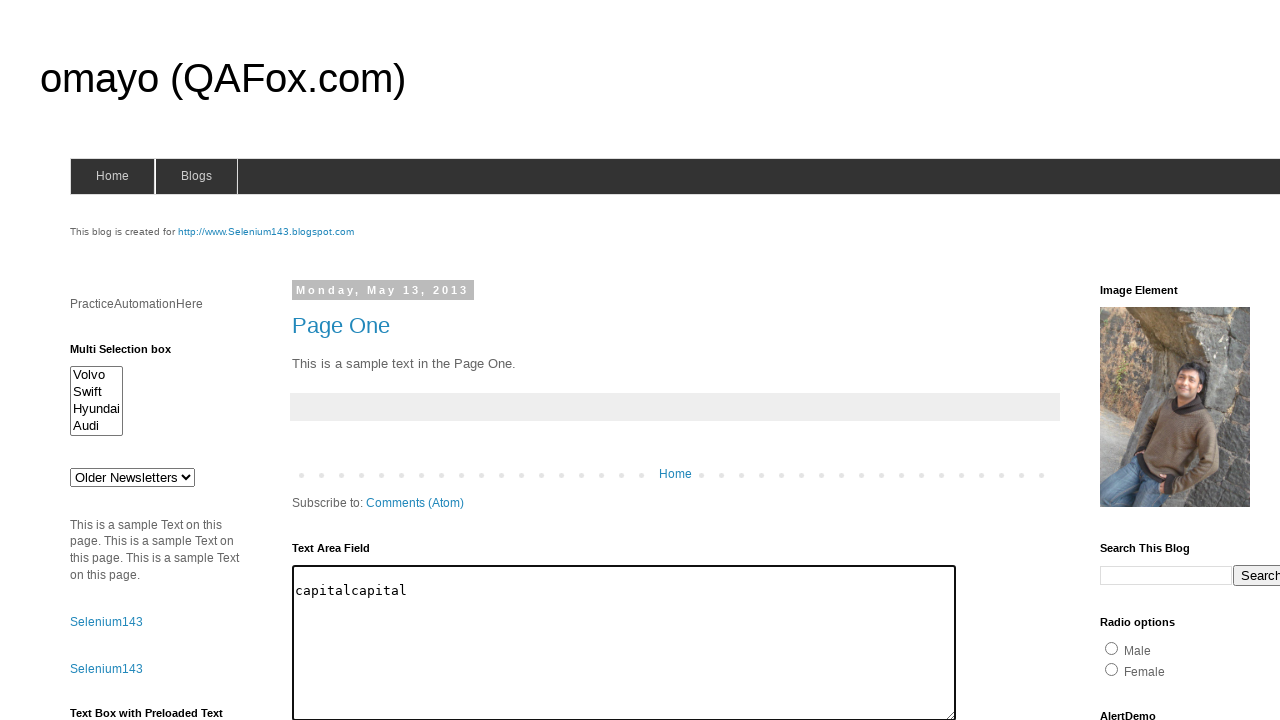

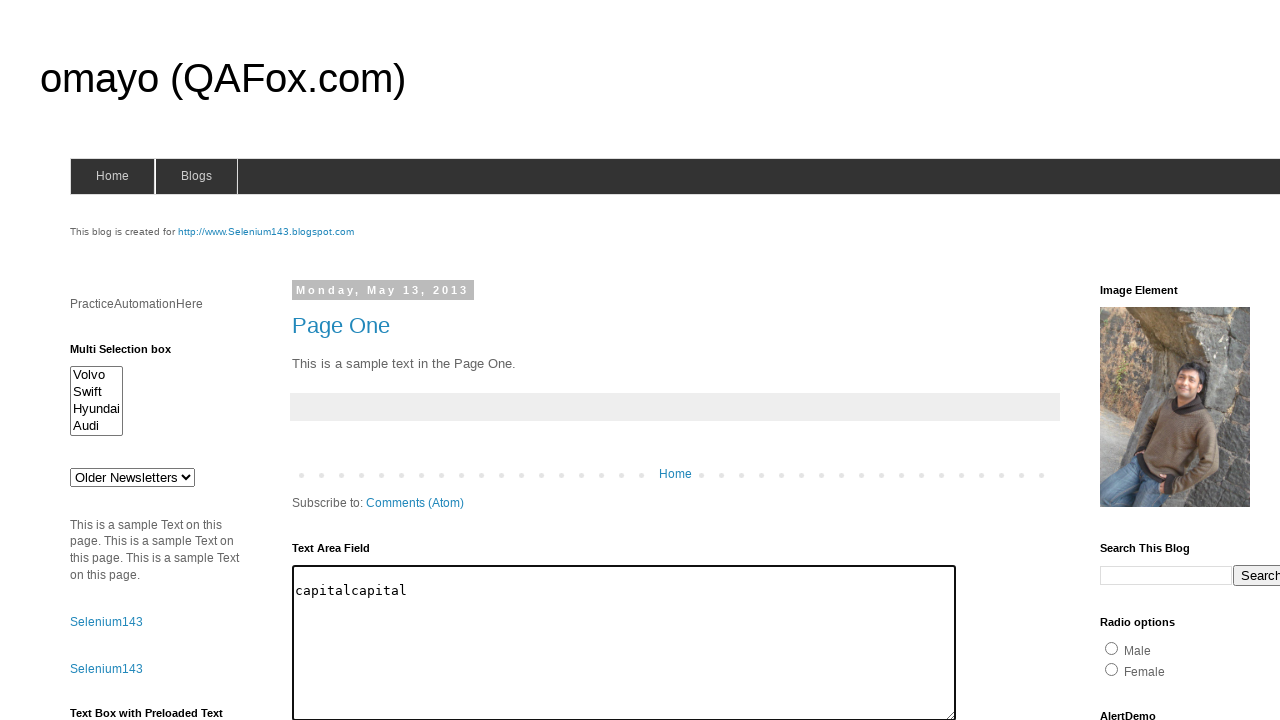